Fills out a Google Form with address, price, and link information, submits it, and prepares for a new entry

Starting URL: https://docs.google.com/forms/d/e/1FAIpQLSdNKNGdUtnzGE81VCiRlvjMvjb-gfDZWS-AtitCf04F4WroFQ/viewform

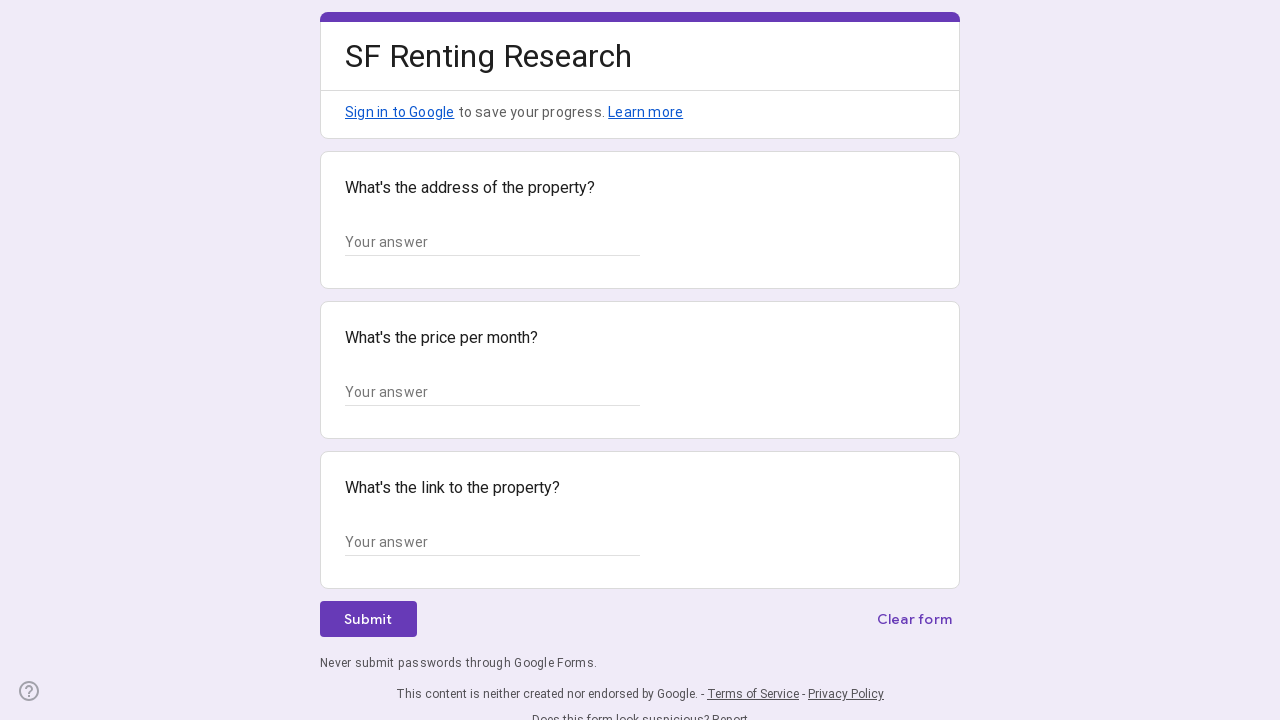

Filled address field with '123 Main Street, Apt 4B' on //*[@id="mG61Hd"]/div[2]/div/div[2]/div[1]/div/div/div[2]/div/div[1]/div/div[1]/
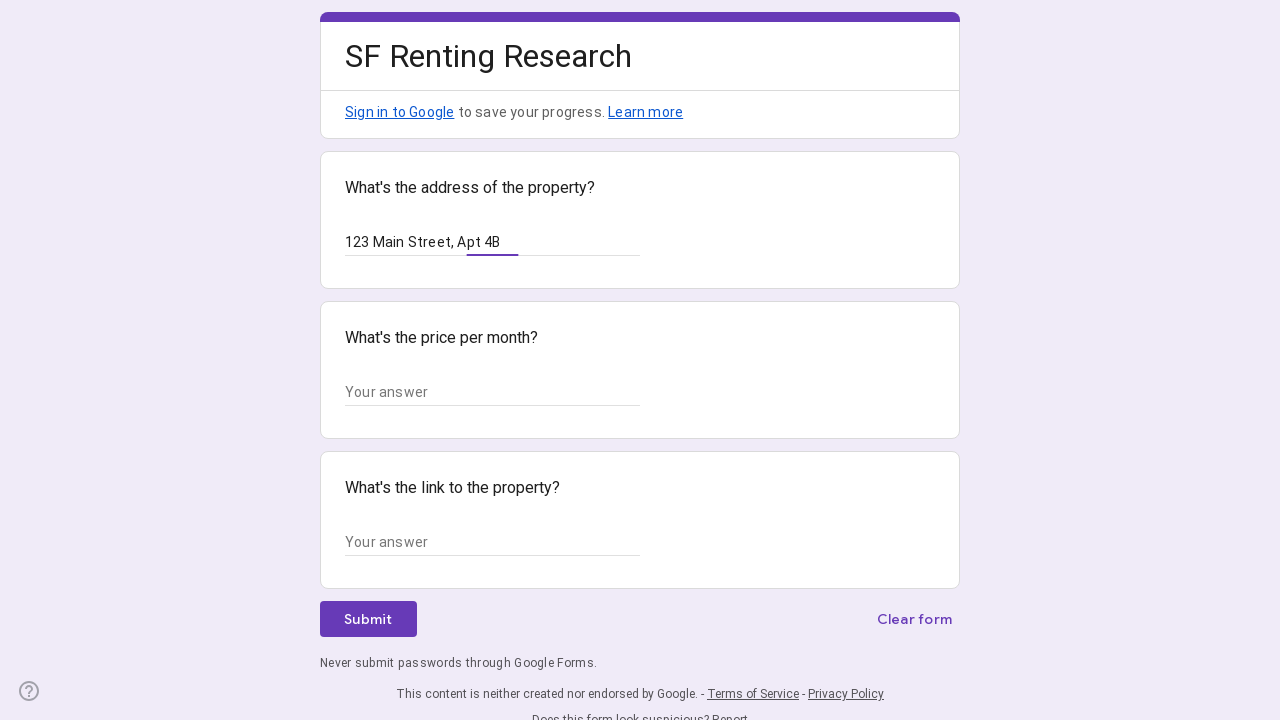

Filled price field with '$1,250/month' on //*[@id="mG61Hd"]/div[2]/div/div[2]/div[2]/div/div/div[2]/div/div[1]/div/div[1]/
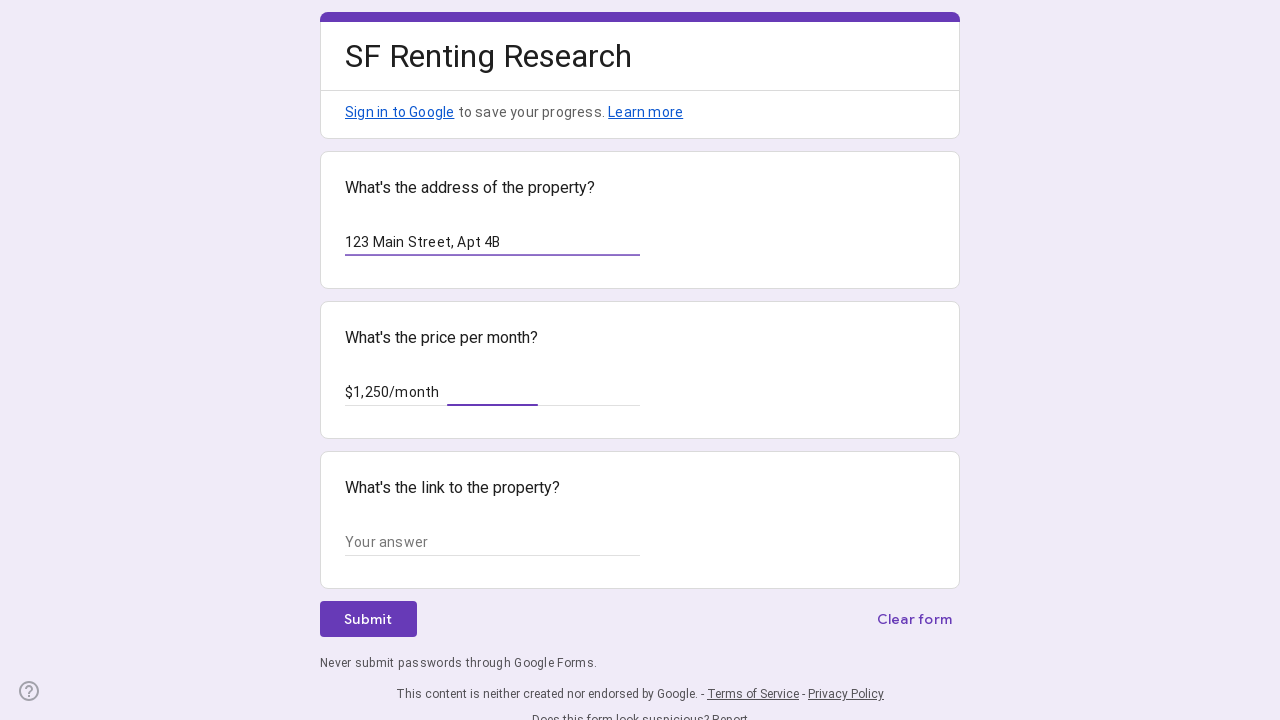

Filled link field with 'https://example.com/property/12345' on //*[@id="mG61Hd"]/div[2]/div/div[2]/div[3]/div/div/div[2]/div/div[1]/div/div[1]/
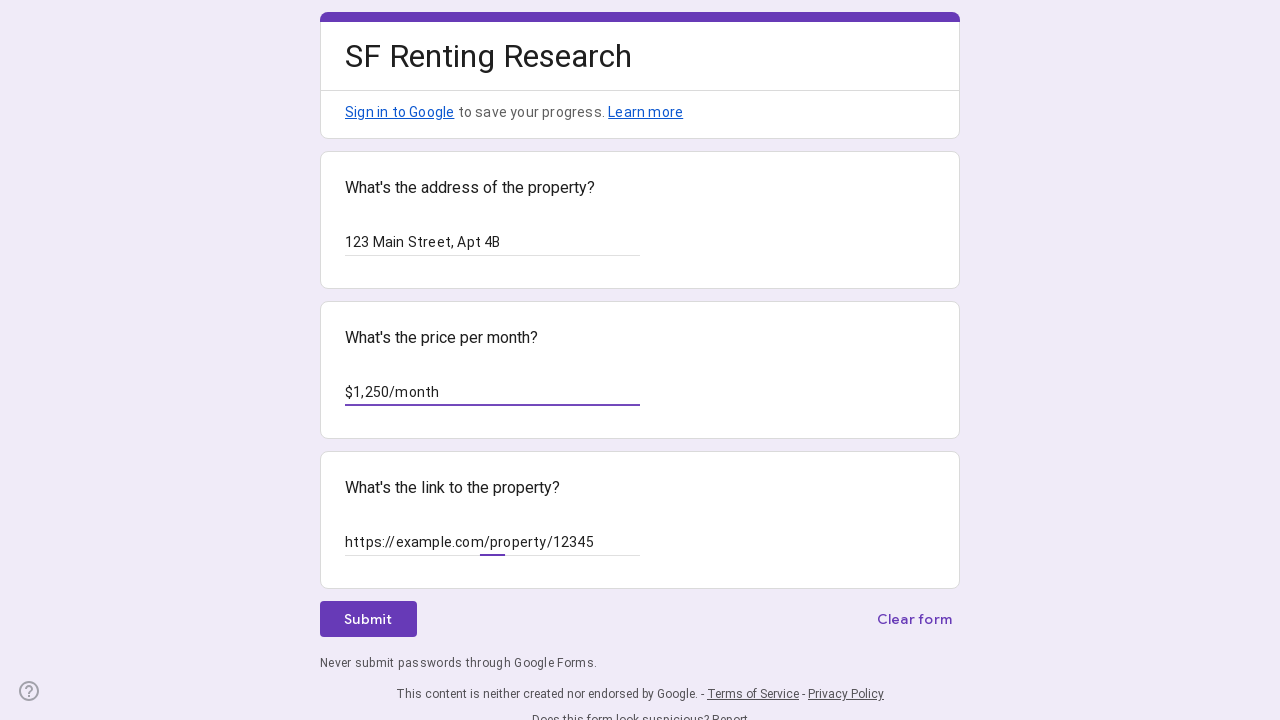

Clicked submit button to submit form at (368, 619) on xpath=//*[@id="mG61Hd"]/div[2]/div/div[3]/div[1]/div[1]/div
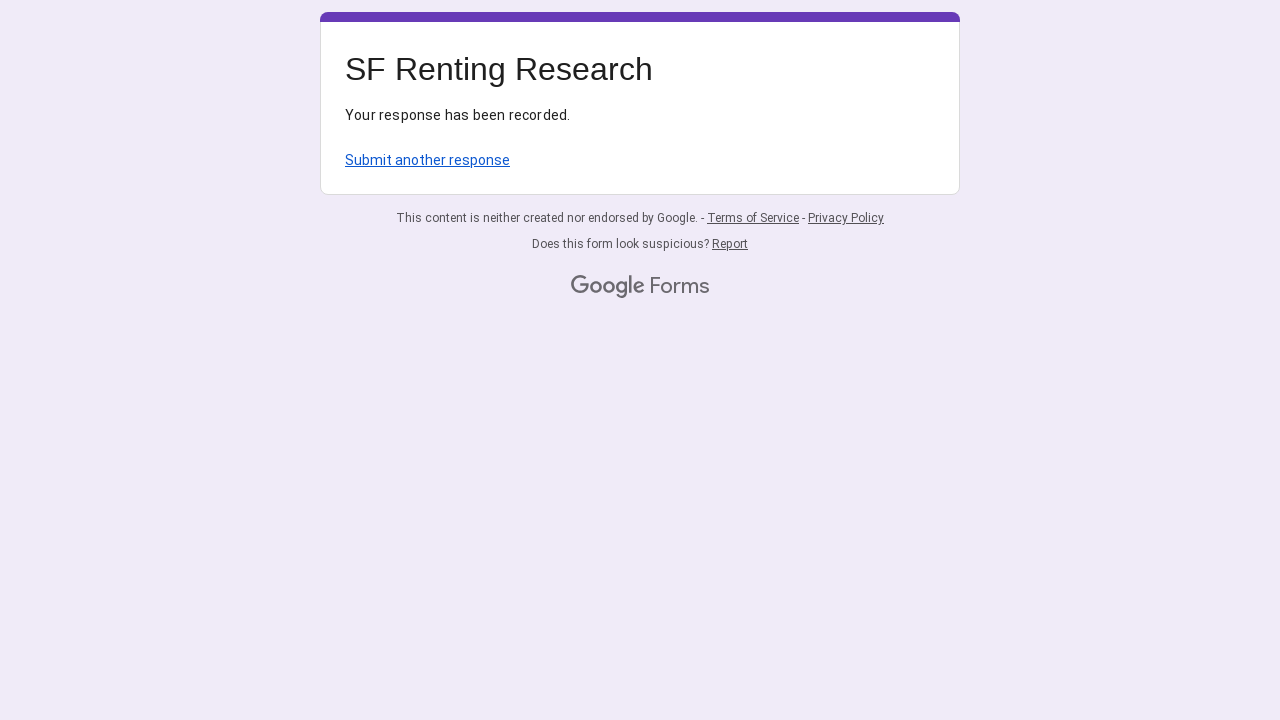

Waited 1 second for submission to complete
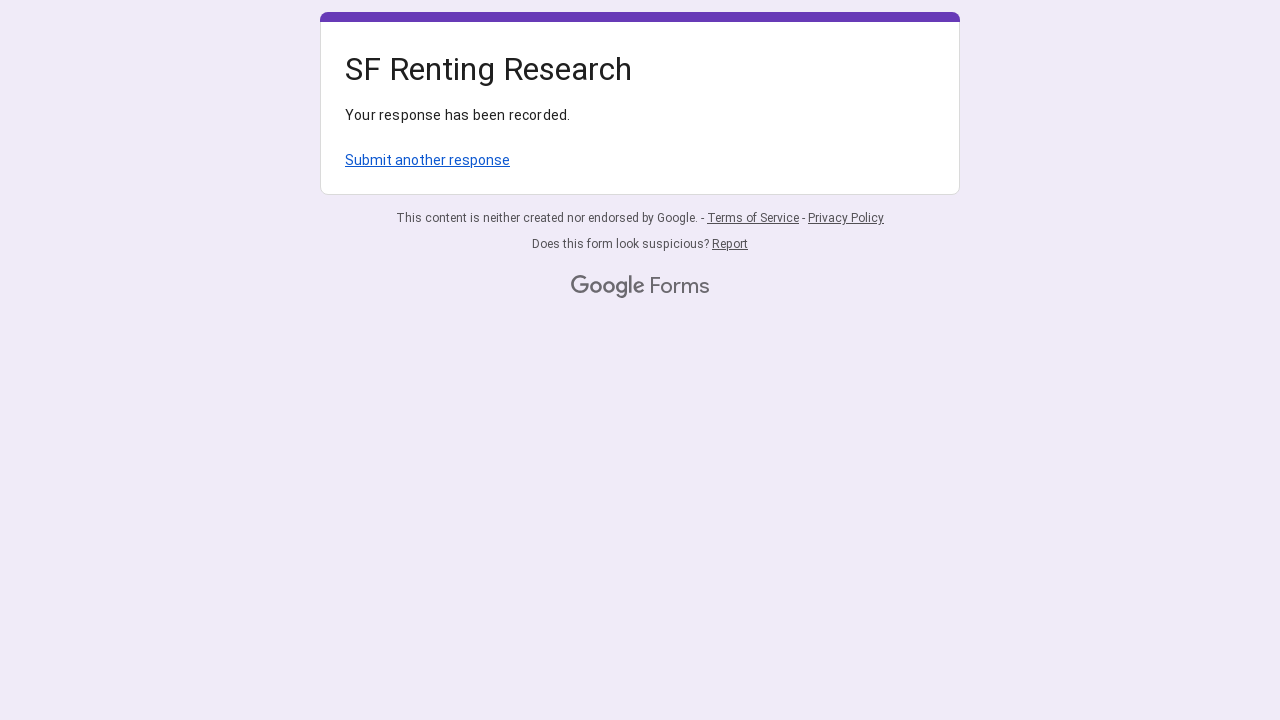

Clicked 'Submit another response' link to prepare for new entry at (428, 160) on xpath=/html/body/div[1]/div[2]/div[1]/div/div[4]/a
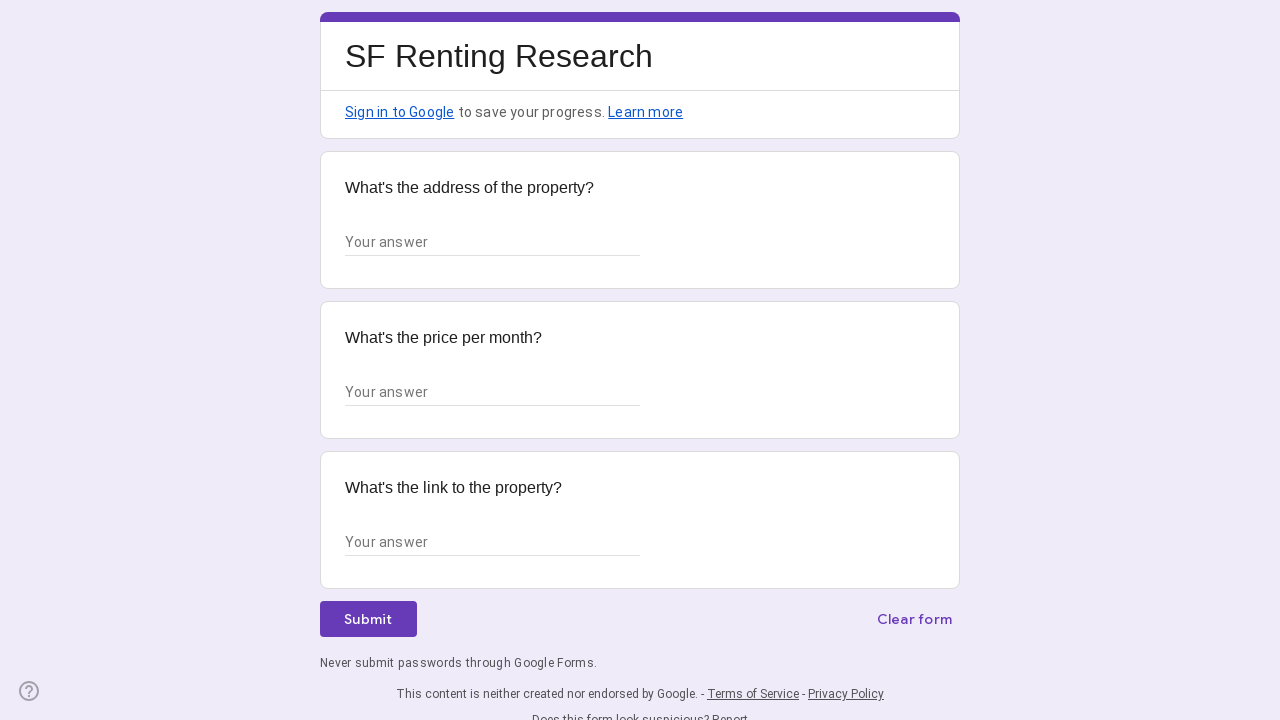

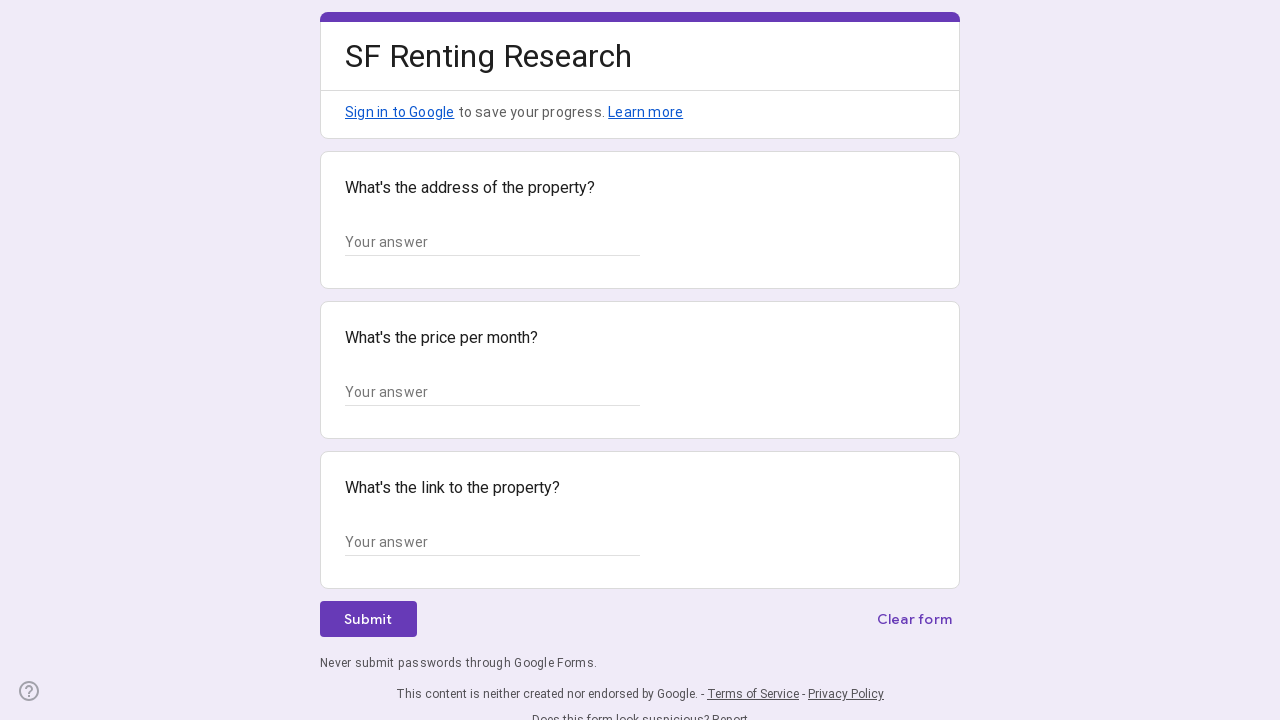